Tests checkbox functionality by clicking on the Senior Citizen Discount checkbox and verifying its selection state on a dropdown practice page

Starting URL: https://rahulshettyacademy.com/dropdownsPractise/

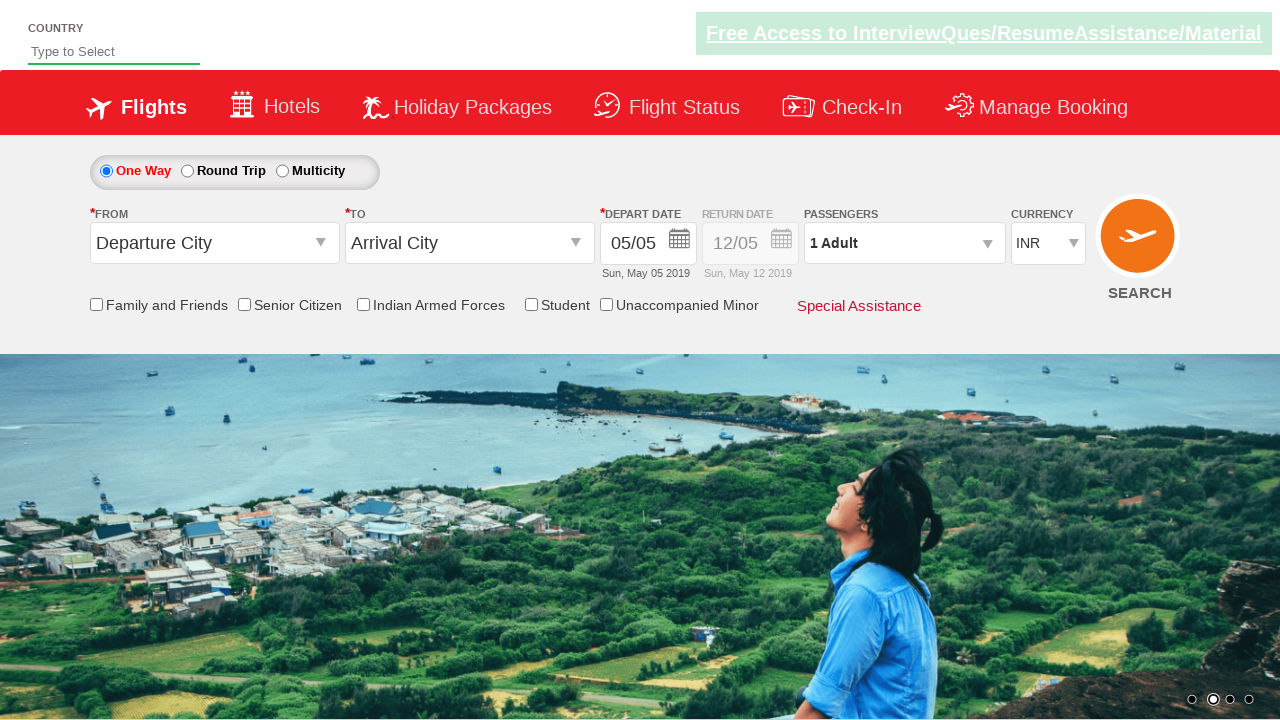

Clicked Senior Citizen Discount checkbox at (244, 304) on input[id*='SeniorCitizenDiscount']
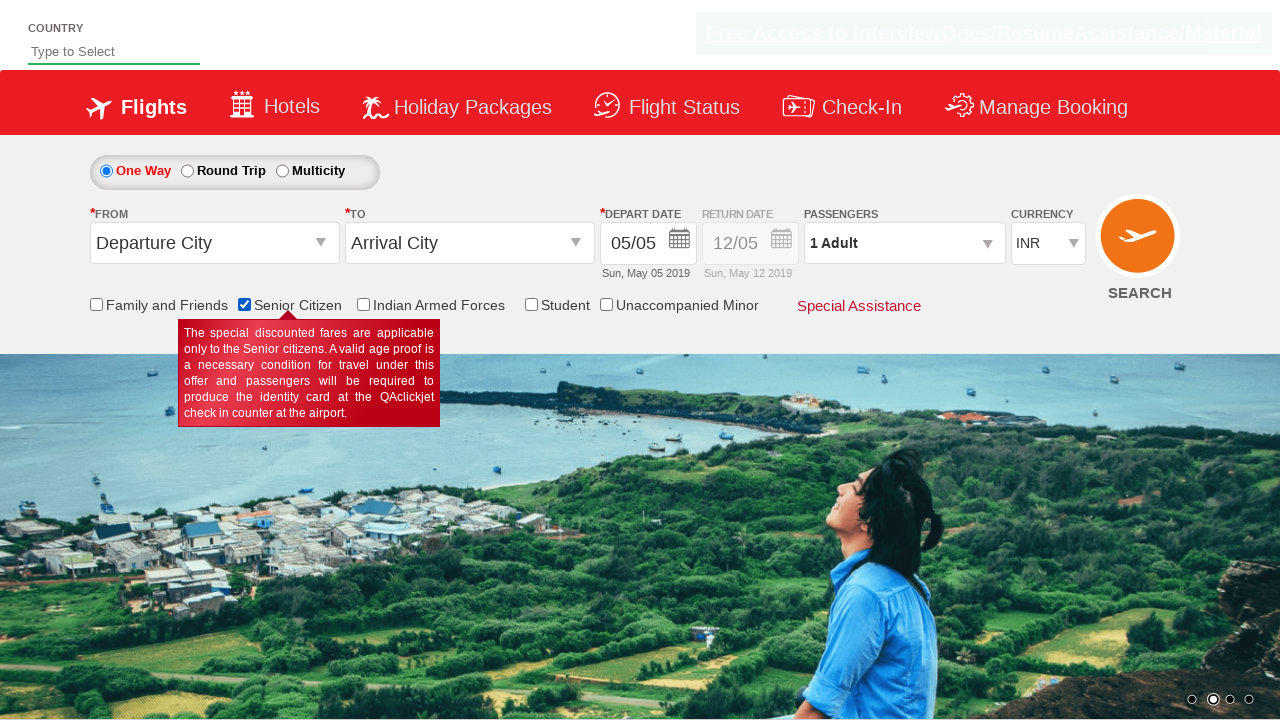

Located Senior Citizen Discount checkbox element
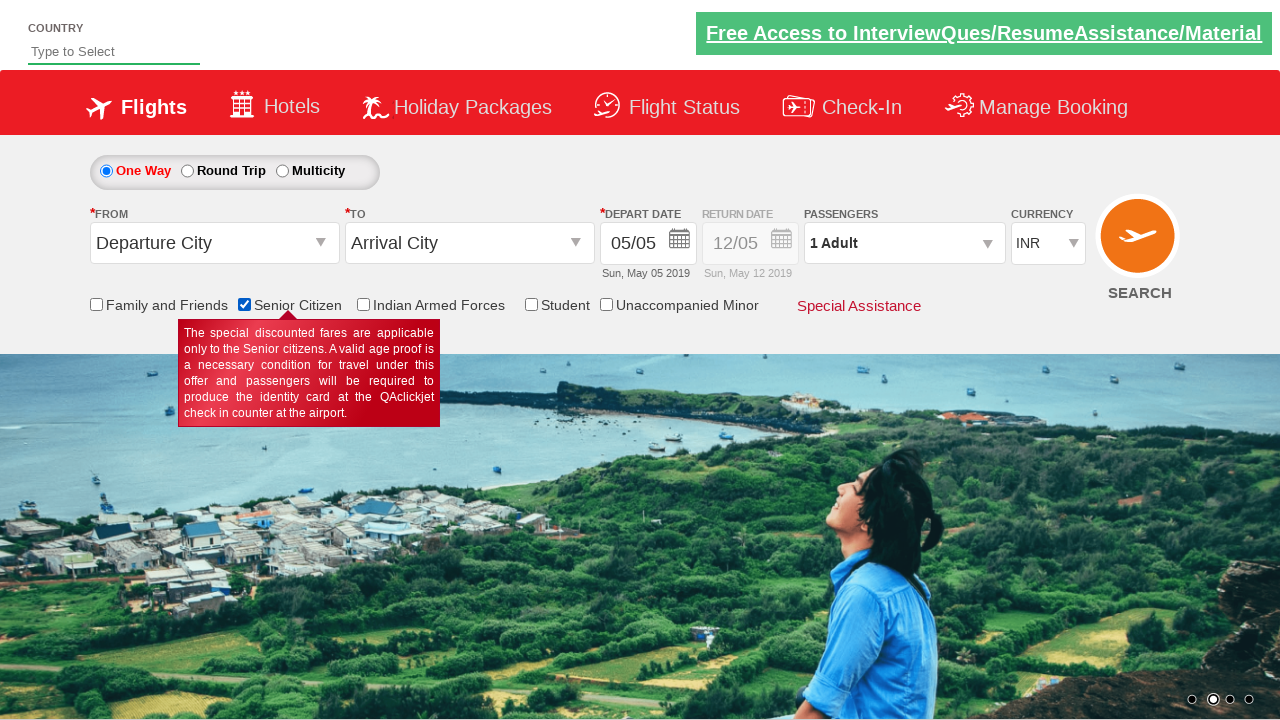

Verified Senior Citizen Discount checkbox is selected
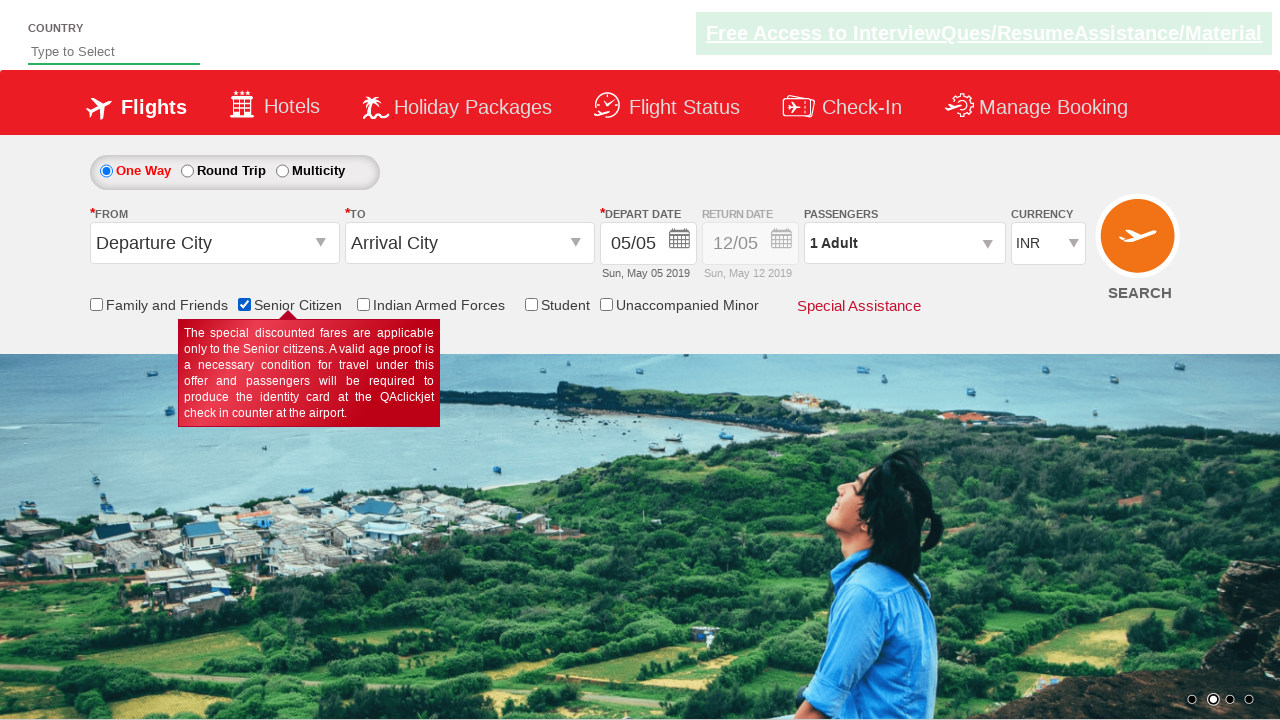

Located all checkbox elements on the page
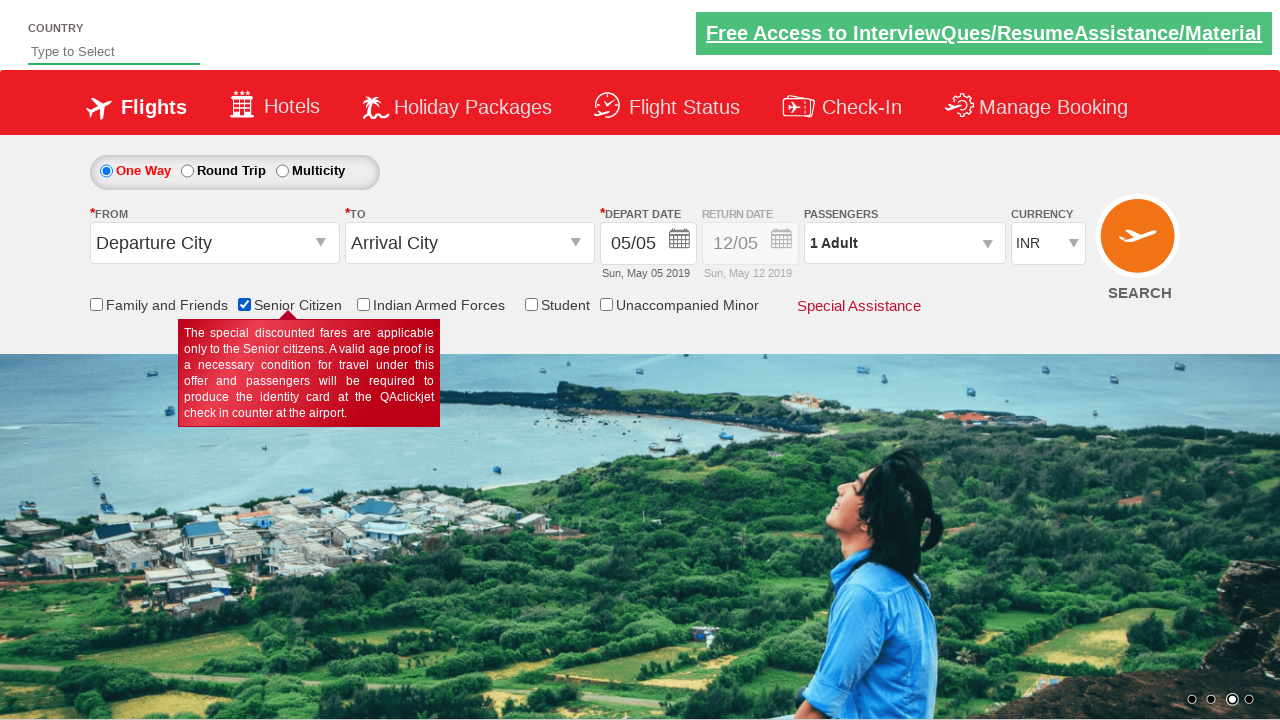

Counted 6 checkboxes on the page
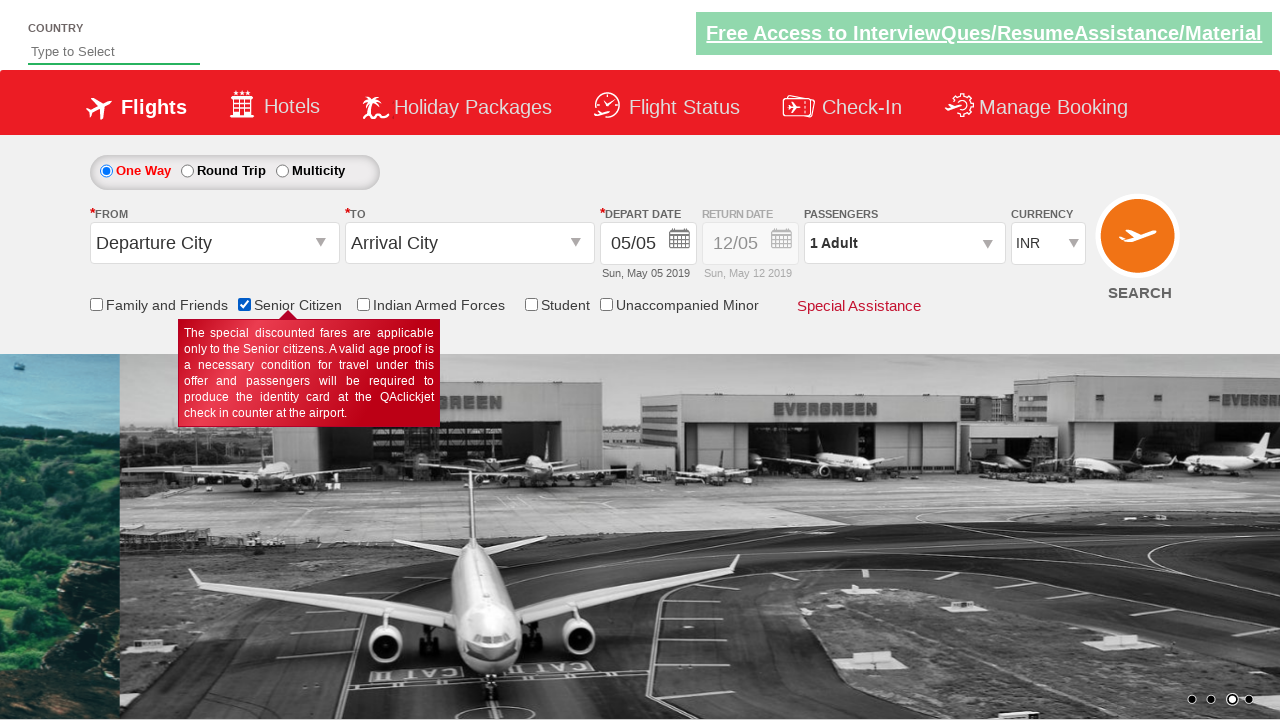

Verified page contains at least one checkbox
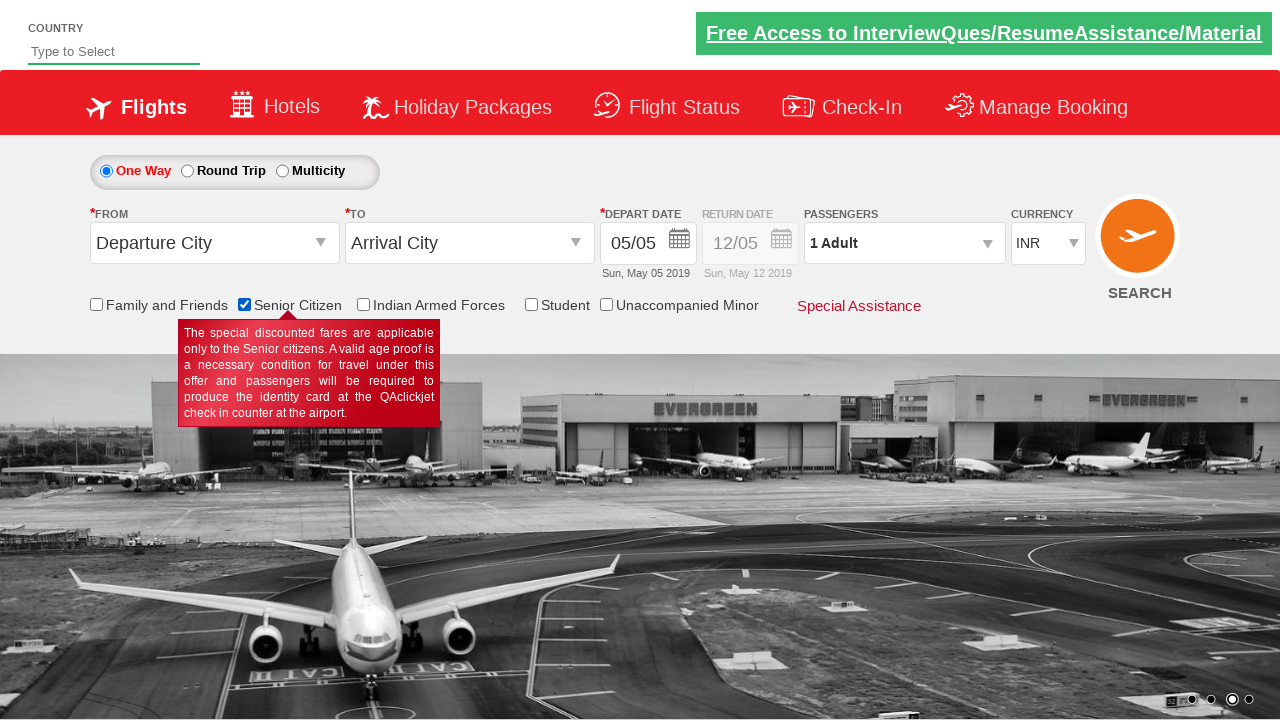

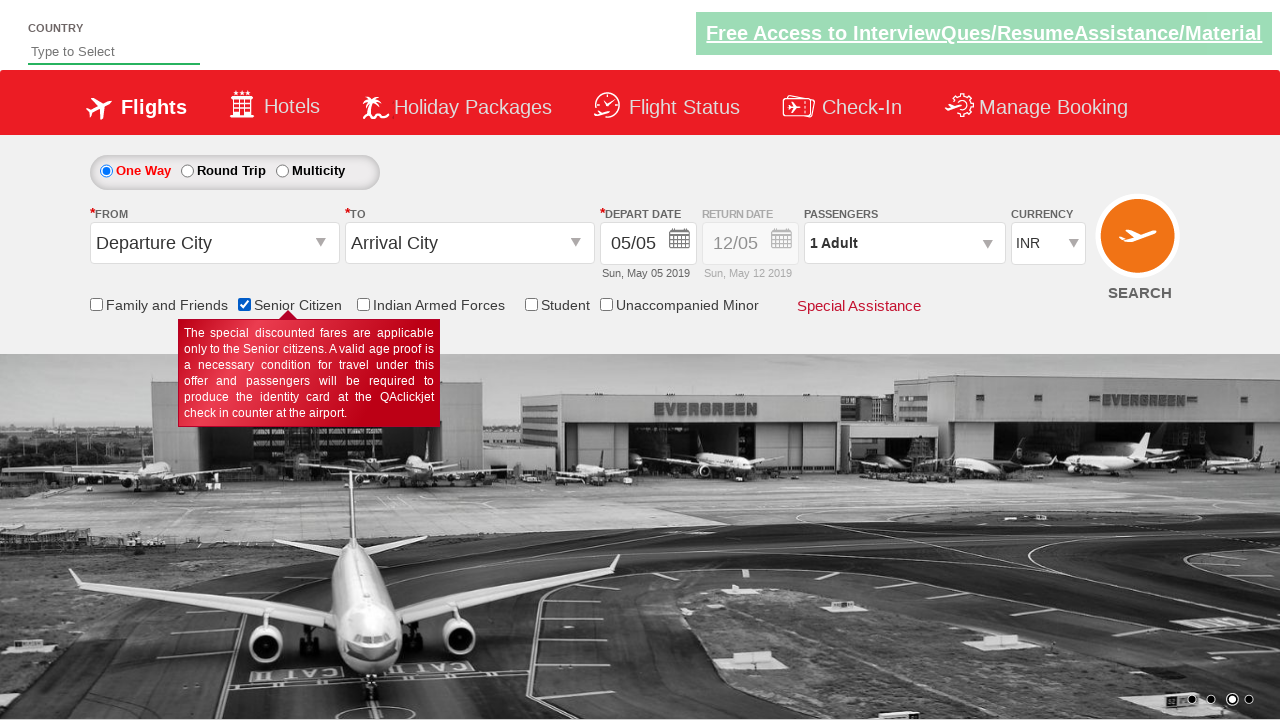